Tests shopping cart functionality by navigating to the shop, adding two Fluffy Bunny items and one Funny Cow item to the cart, then verifying the items appear in the cart.

Starting URL: https://jupiter.cloud.planittesting.com/#/

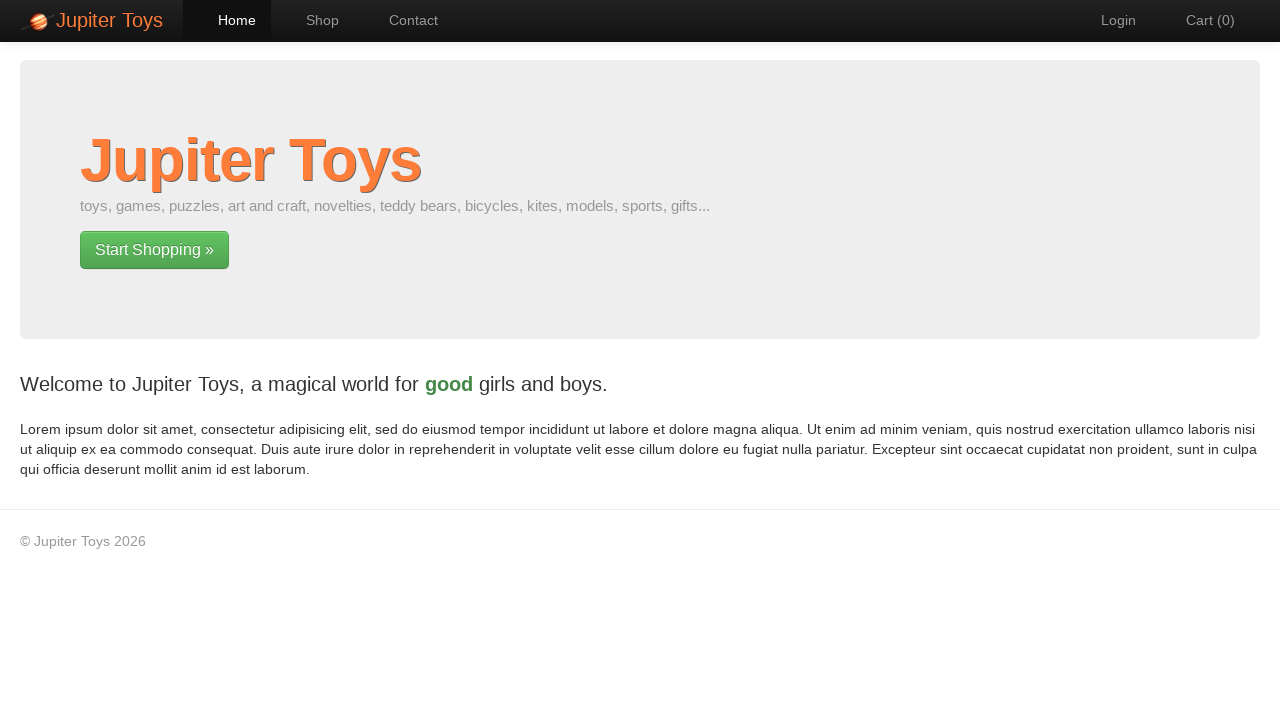

Clicked on Shop link to navigate to shop at (312, 20) on xpath=//*[@id="nav-shop"]/a
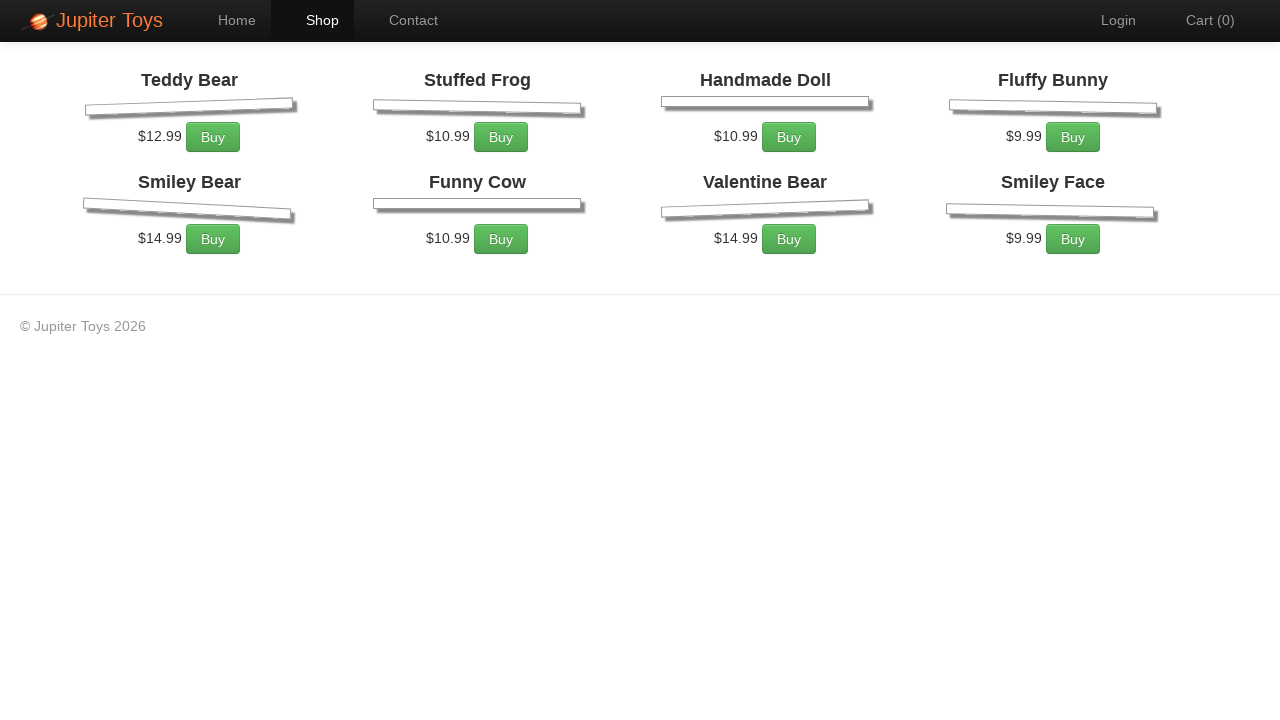

Products loaded, Fluffy Bunny add to cart button is visible
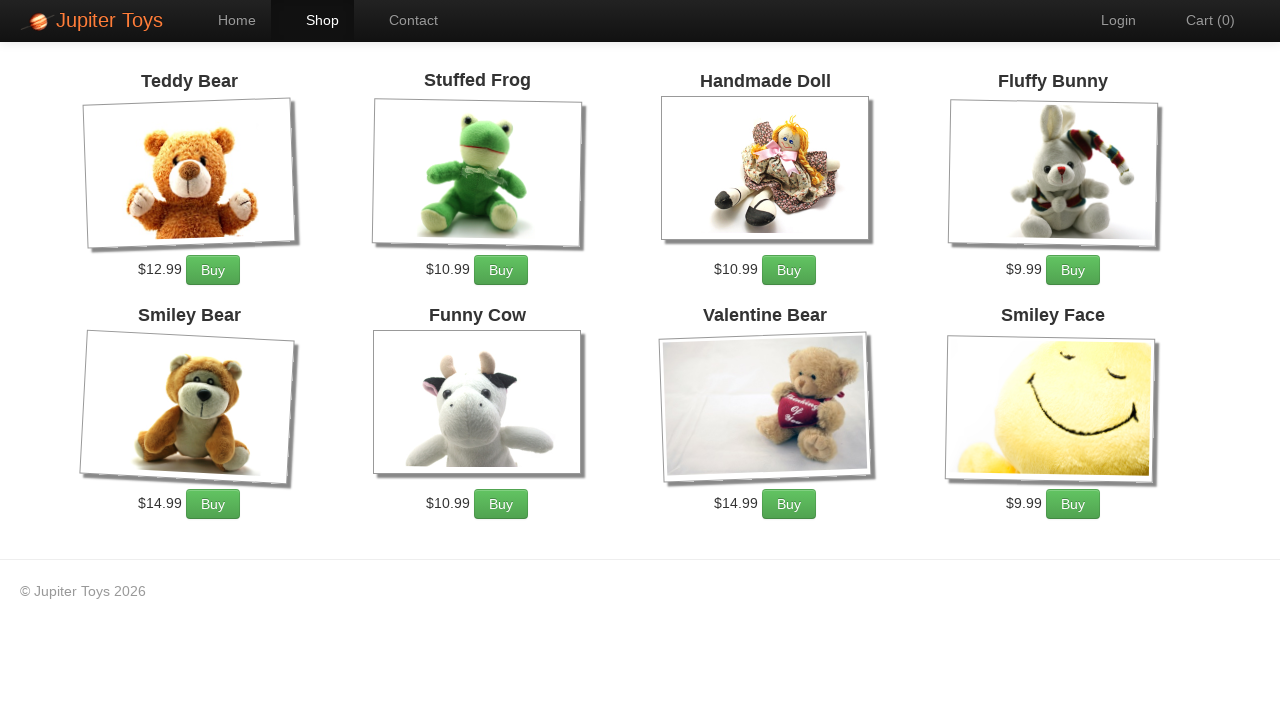

Added first Fluffy Bunny item to cart at (1073, 270) on xpath=//h4[text()='Fluffy Bunny']/../p/a
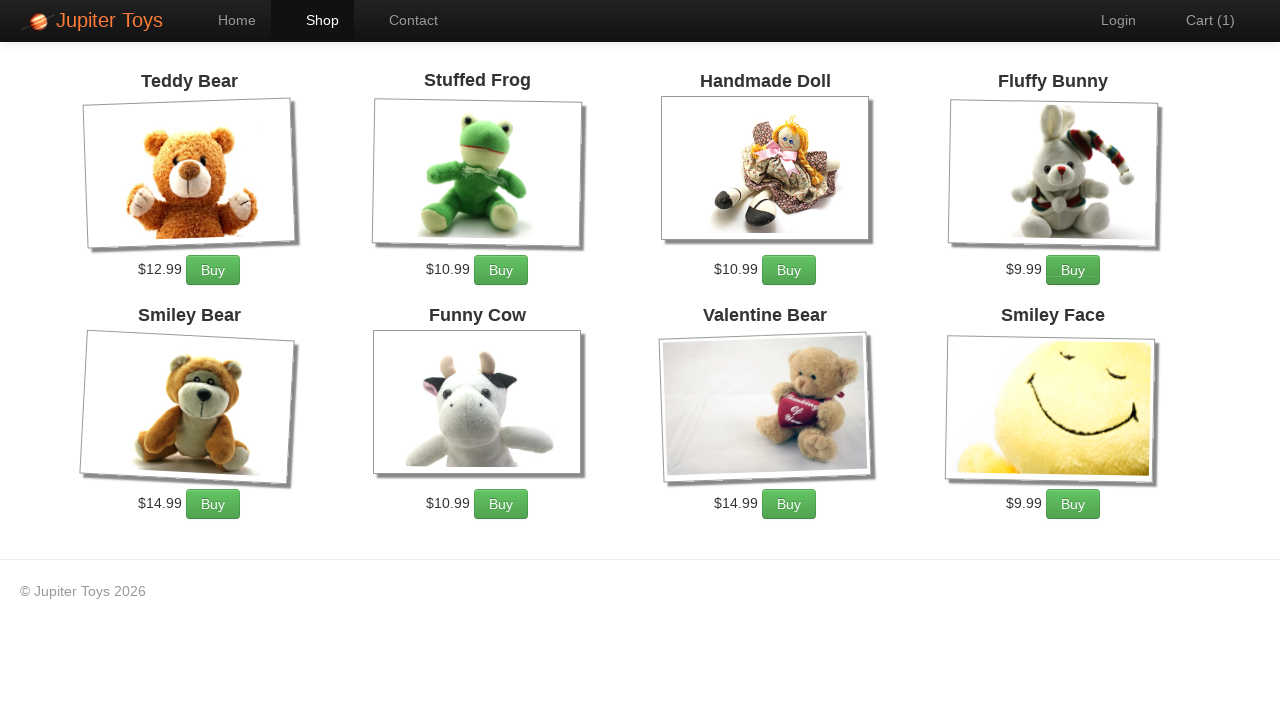

Added second Fluffy Bunny item to cart at (1073, 270) on xpath=//h4[text()='Fluffy Bunny']/../p/a
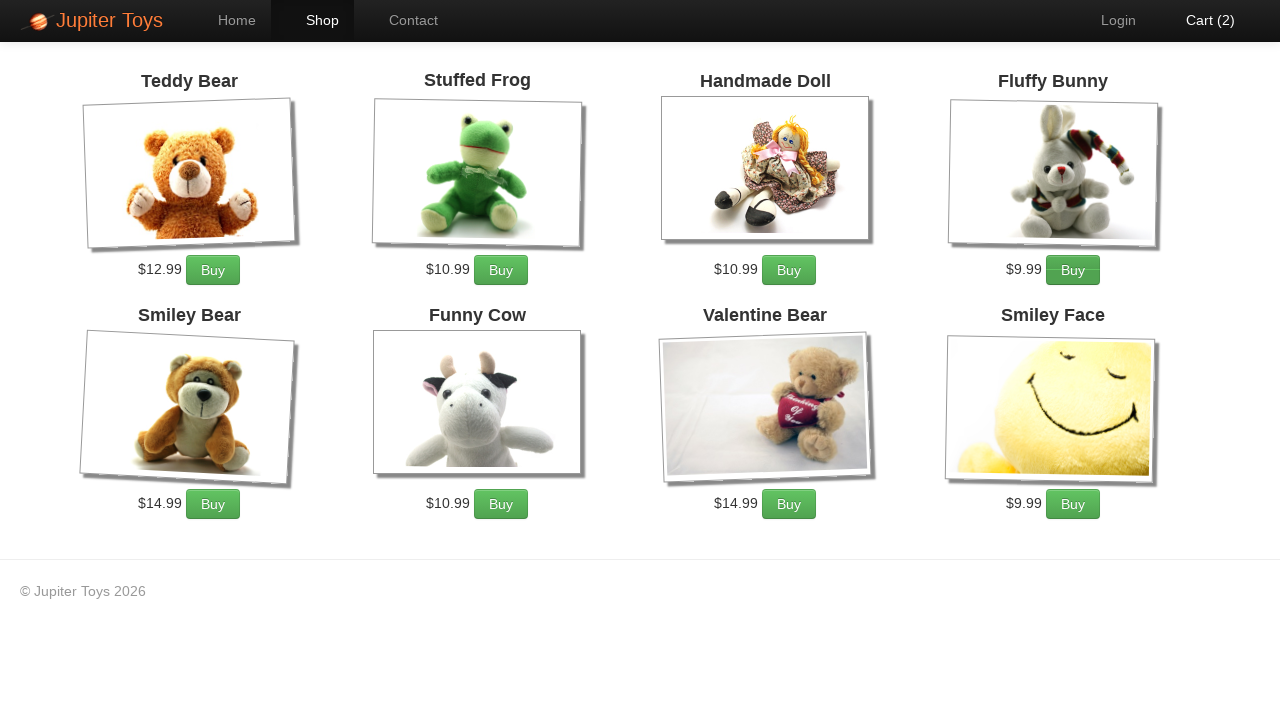

Added one Funny Cow item to cart at (501, 504) on xpath=//h4[text()='Funny Cow']/../p/a
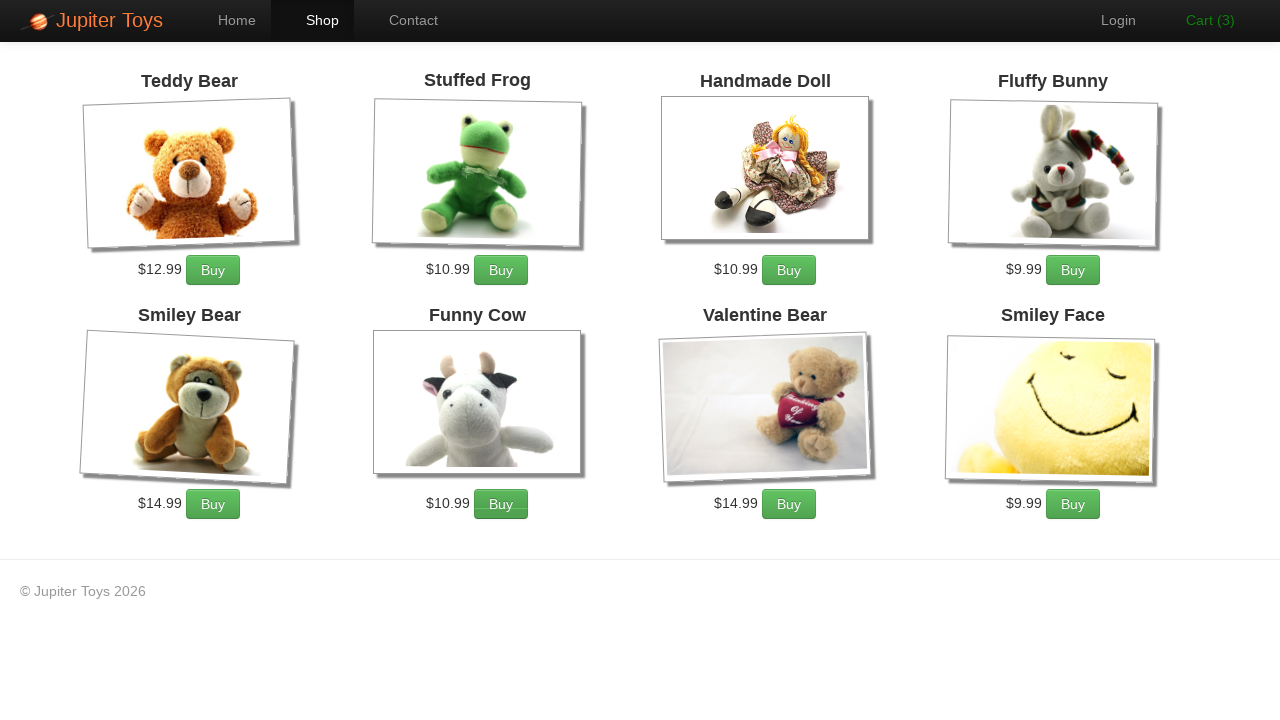

Clicked on Cart link to view cart items at (1200, 20) on xpath=//*[@id='nav-cart']/a
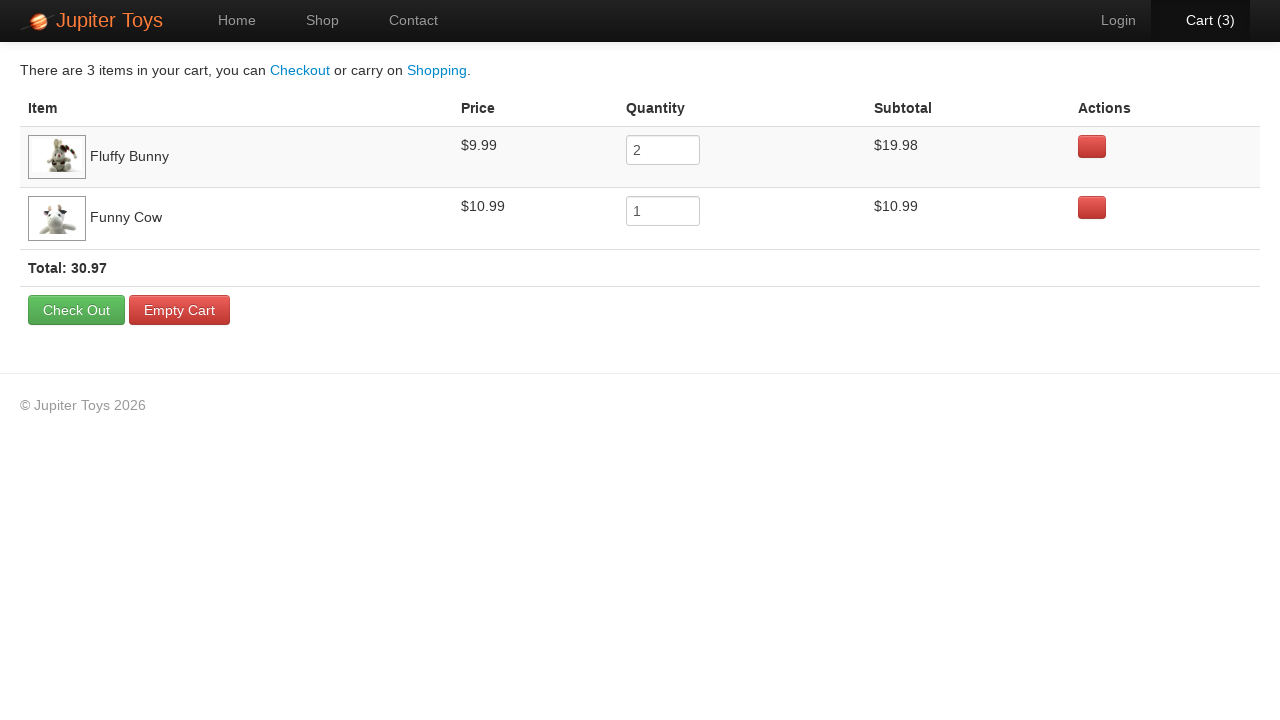

Cart items loaded and displayed in table
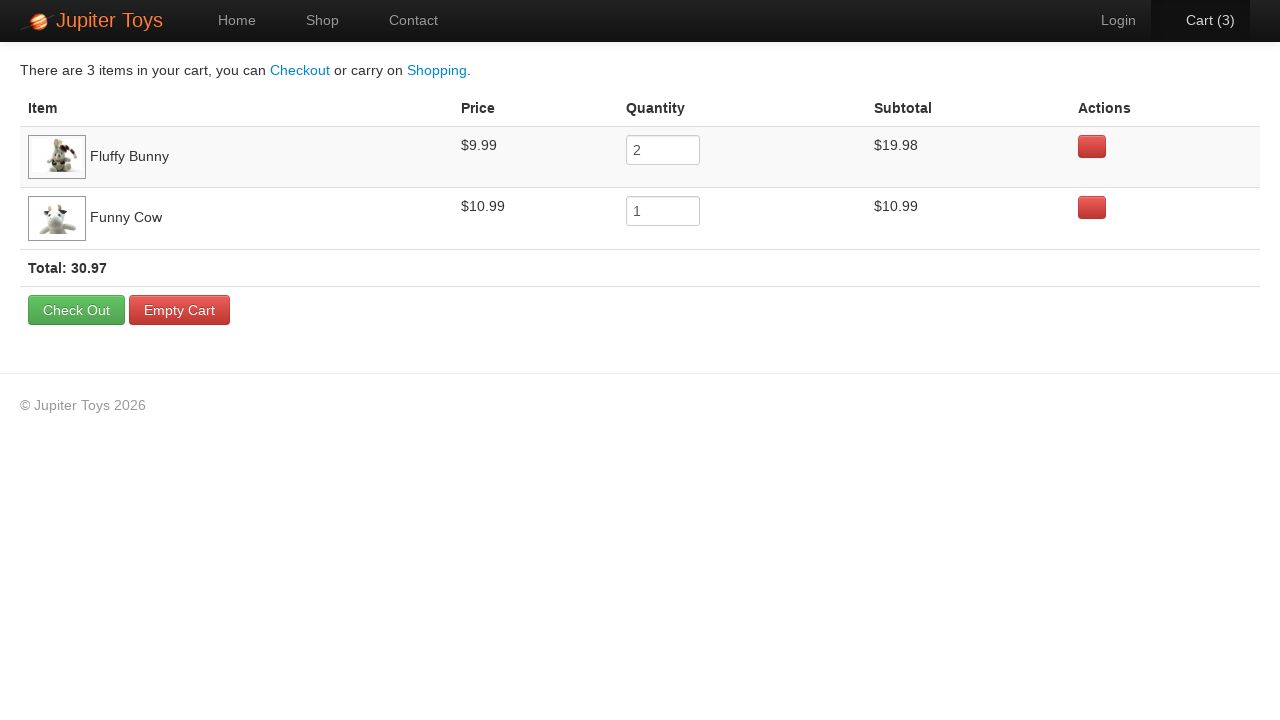

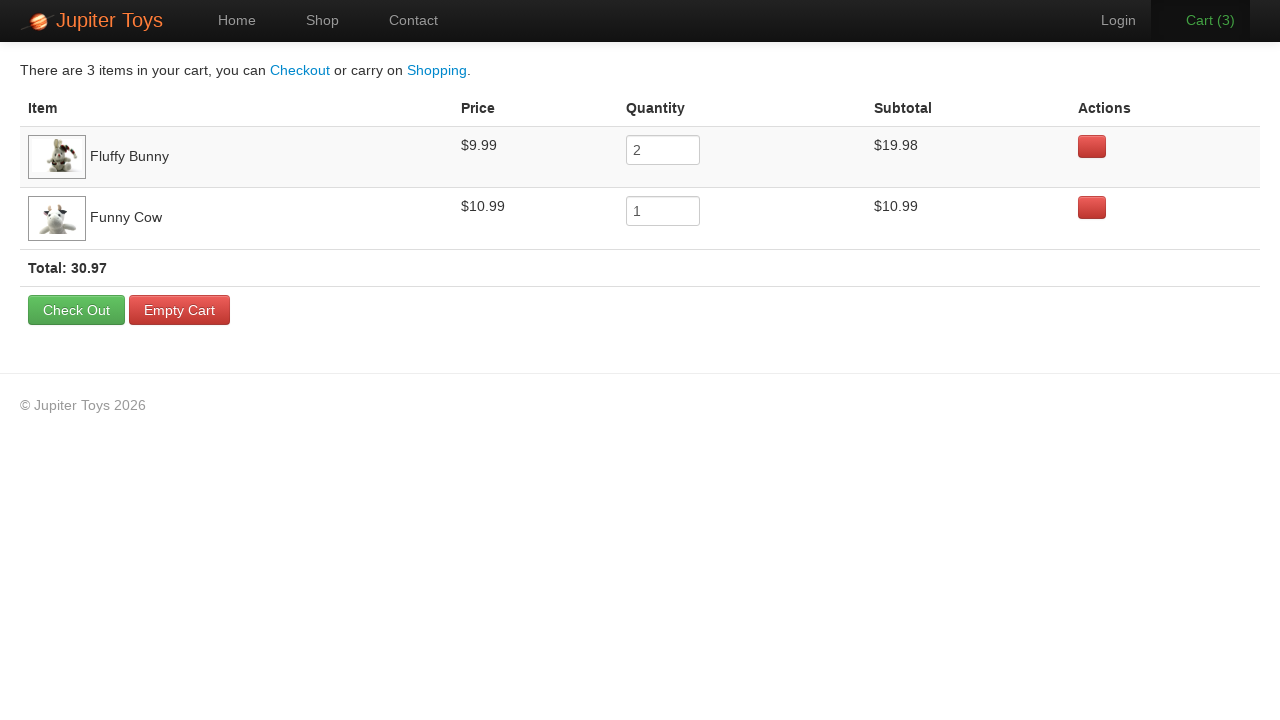